Navigates to three medication product pages on Panvel pharmacy website to check prices and availability

Starting URL: https://www.panvel.com/panvel/divalcon-er-500mg-60-comprimidos-revestidos-c1/p-829640

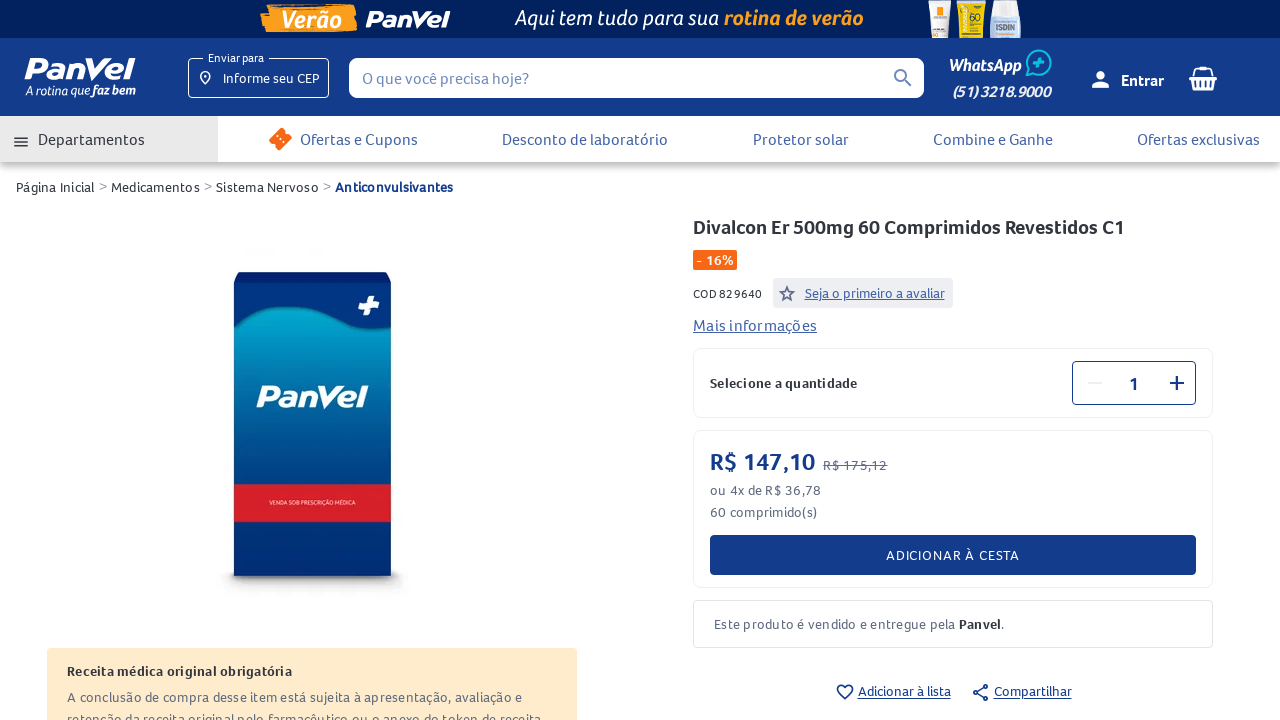

Waited for deal price selector to be visible on Divalcon product page
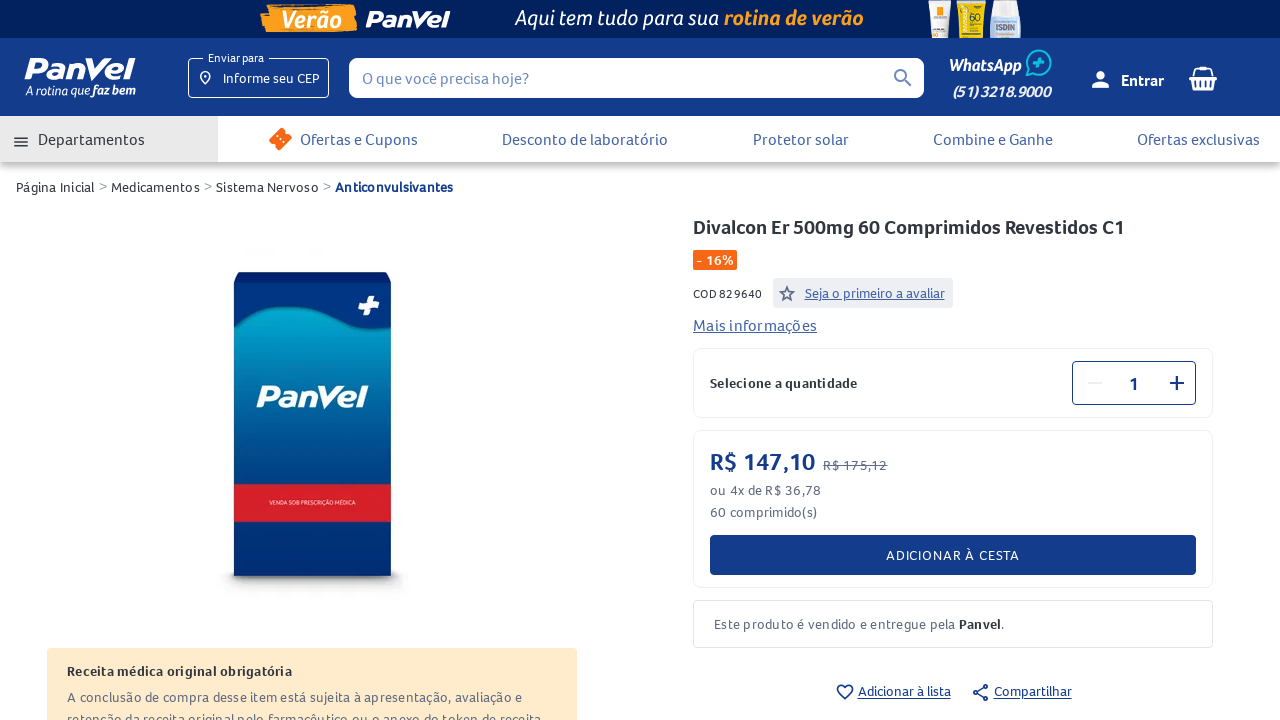

Verified deal price contains Brazilian currency (R$) on Divalcon page
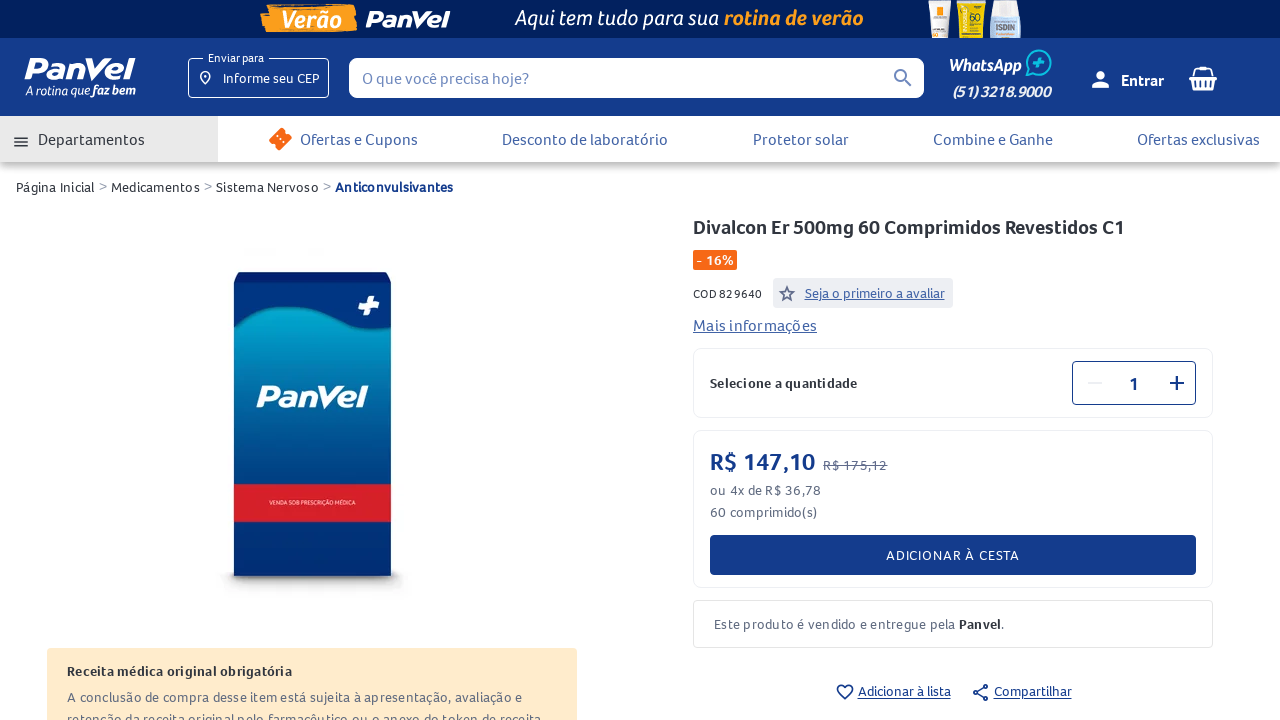

Navigated to Carbolitium (Lítio) medication product page
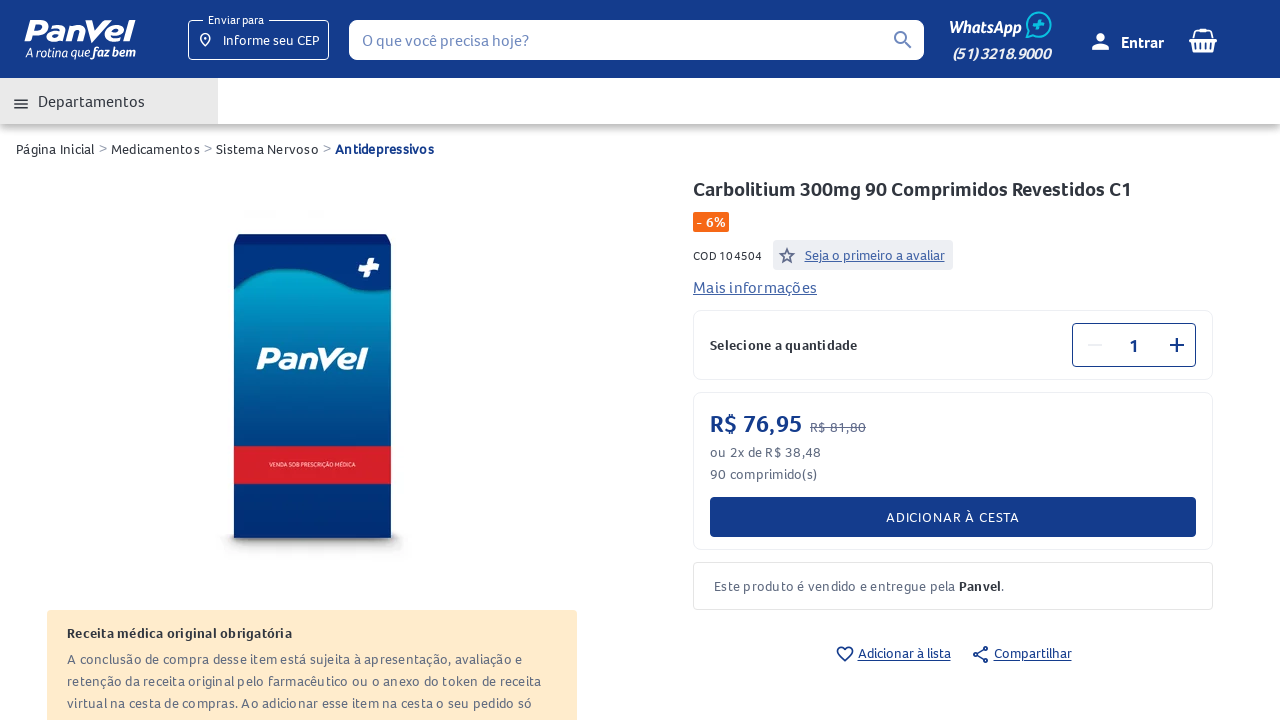

Waited for deal price selector to be visible on Carbolitium product page
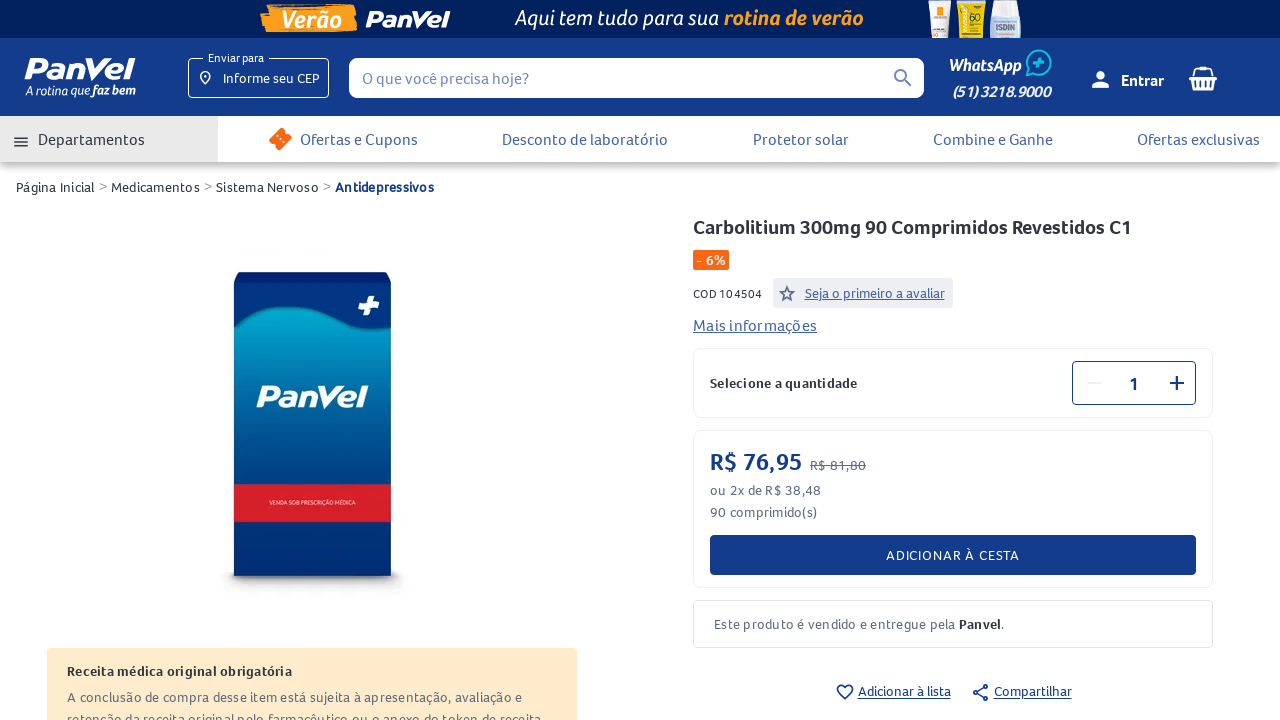

Verified deal price contains Brazilian currency (R$) on Carbolitium page
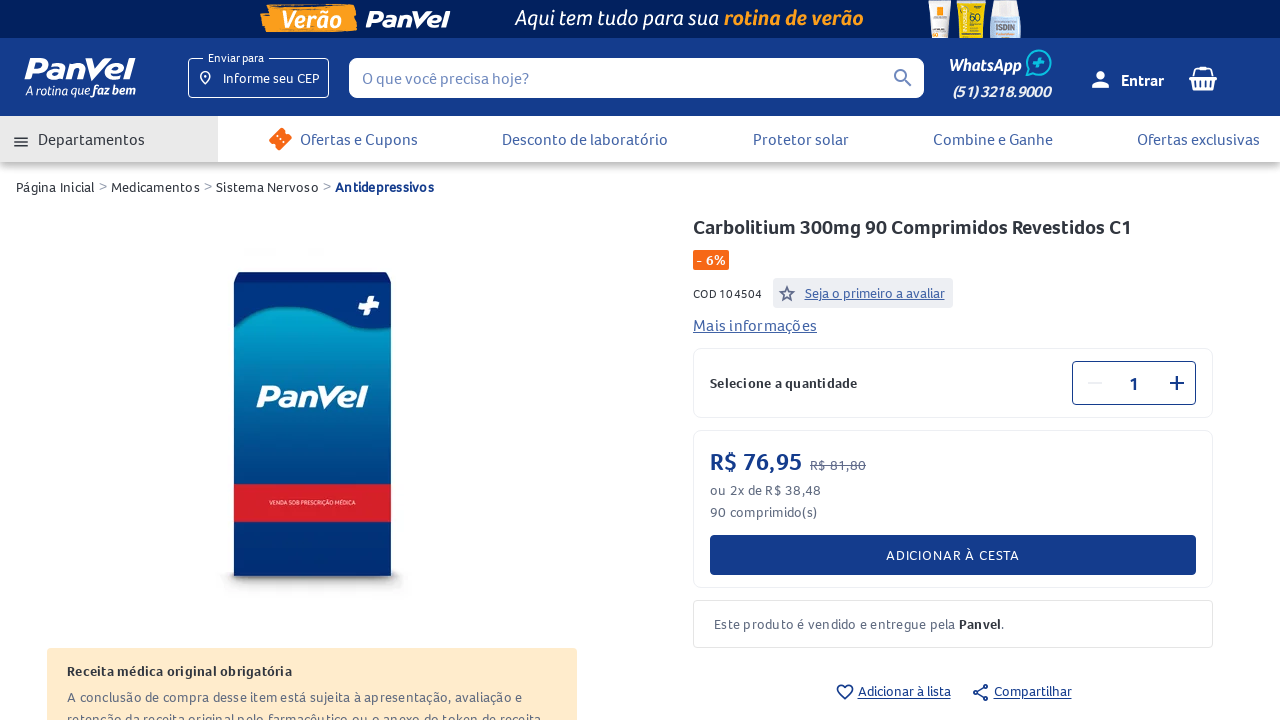

Navigated to Pinazan (Clozapina) medication product page
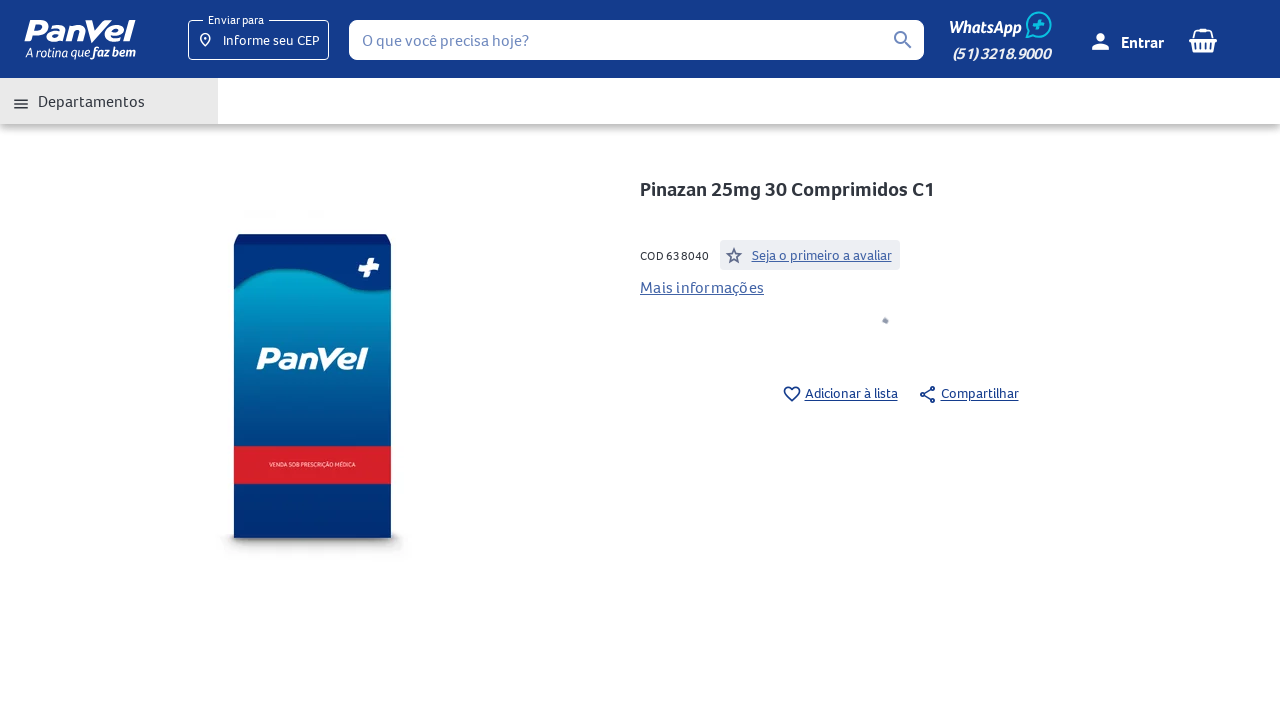

Waited for deal price selector to be visible on Pinazan product page
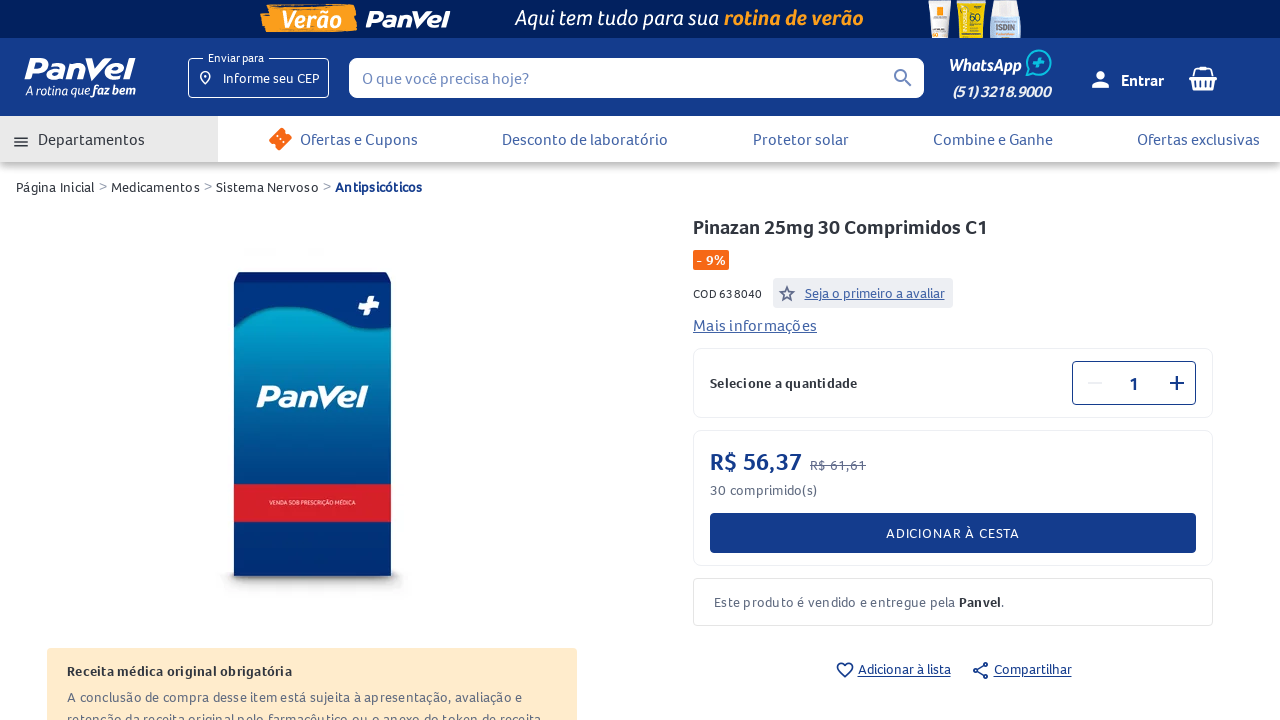

Verified deal price contains Brazilian currency (R$) on Pinazan page
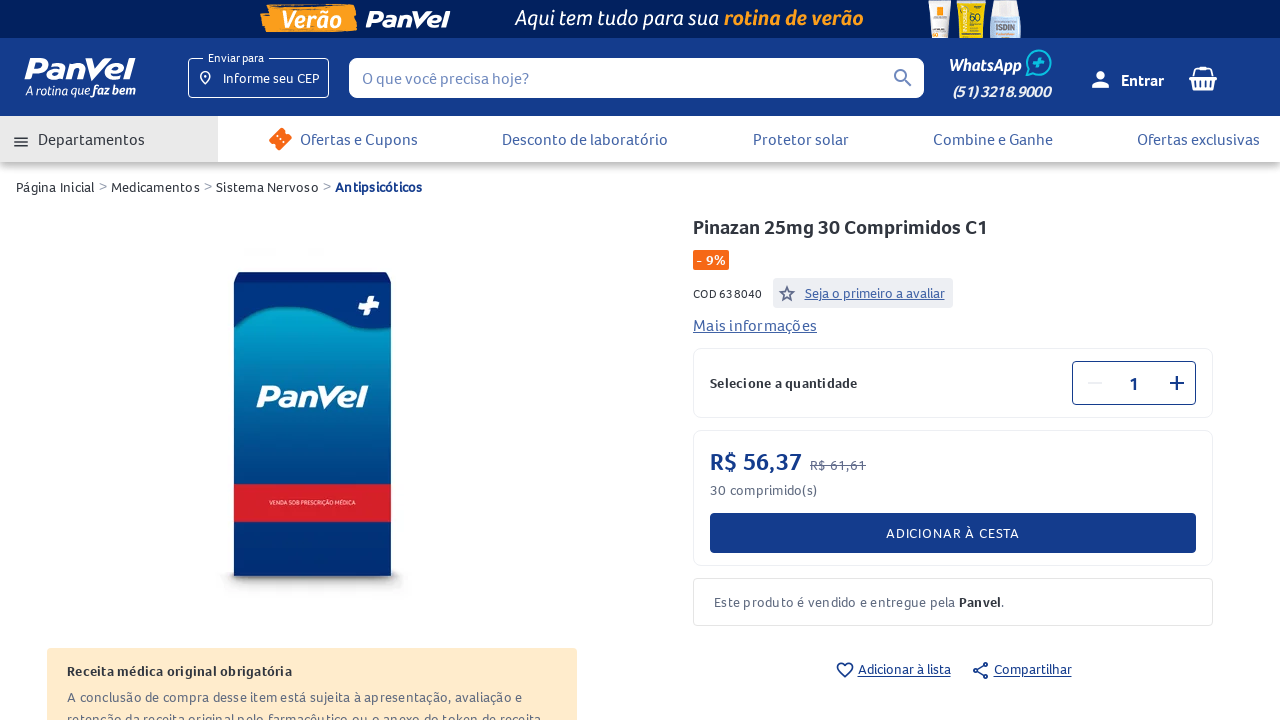

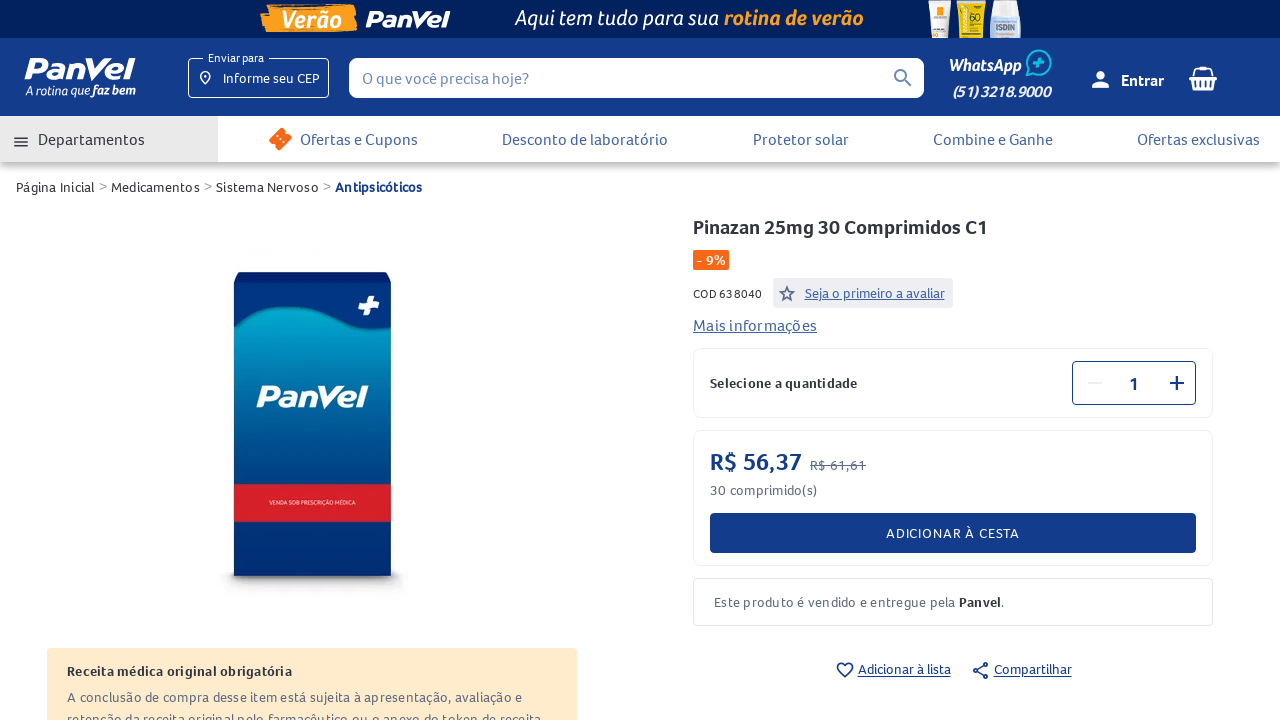